Tests file download functionality by clicking a download link on a book page

Starting URL: http://zhimin.com/books/pwta

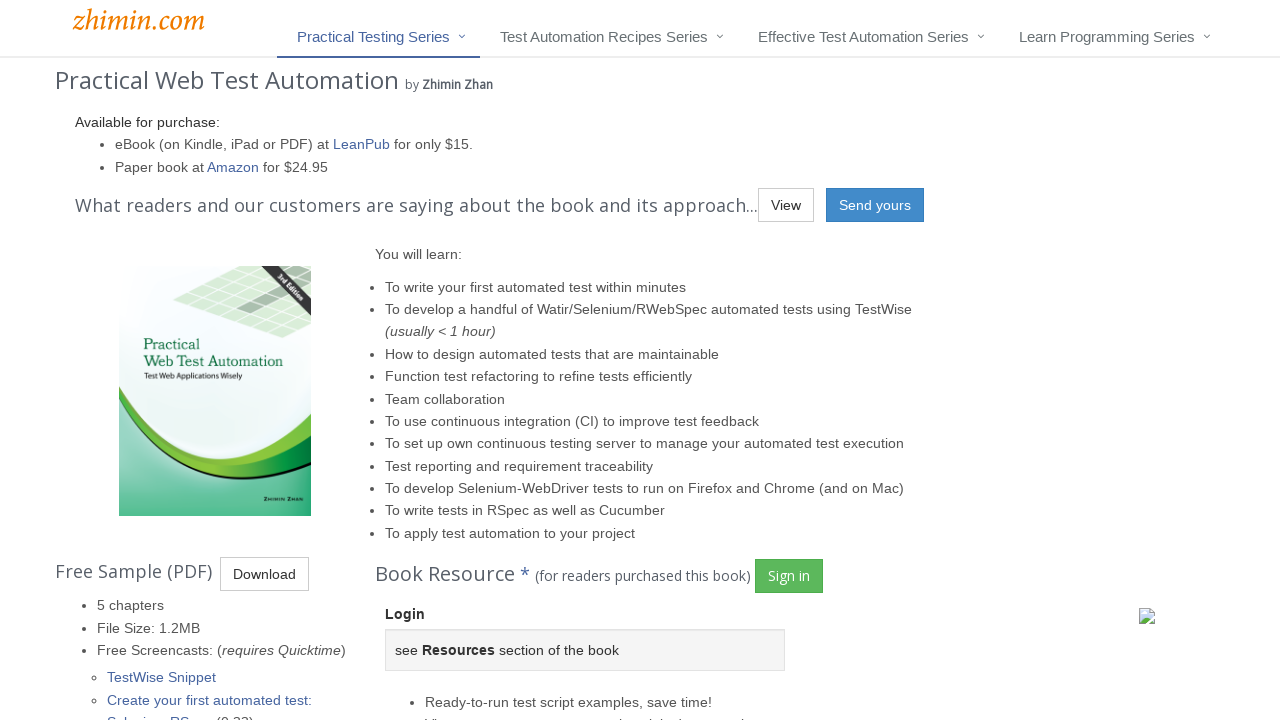

Navigated to book page at http://zhimin.com/books/pwta
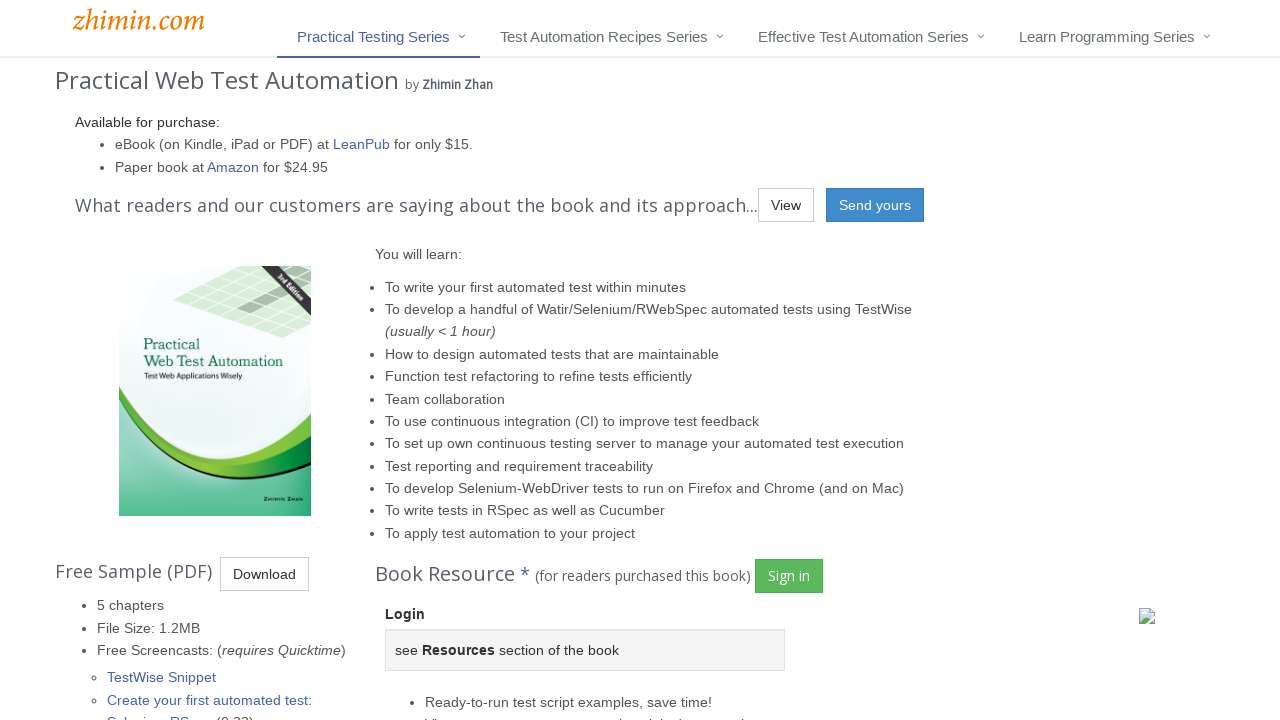

Clicked the Download link at (264, 574) on a:text('Download')
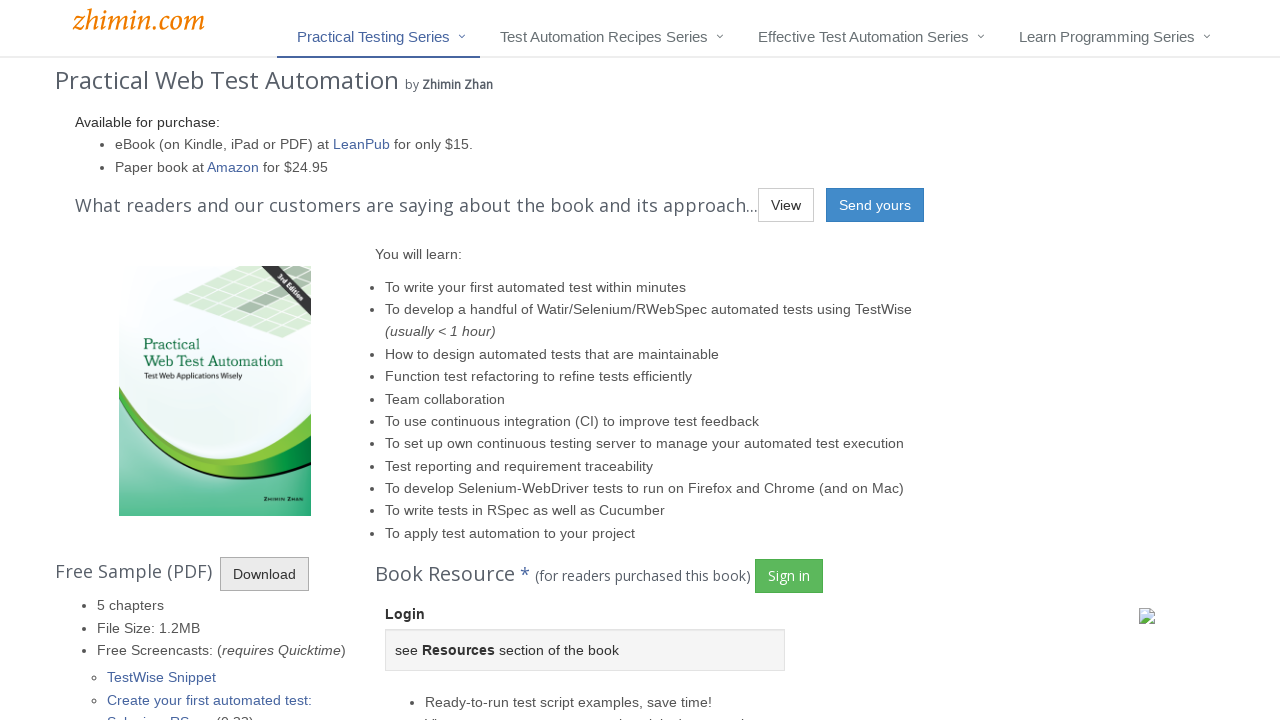

Waited 2 seconds for download to initiate
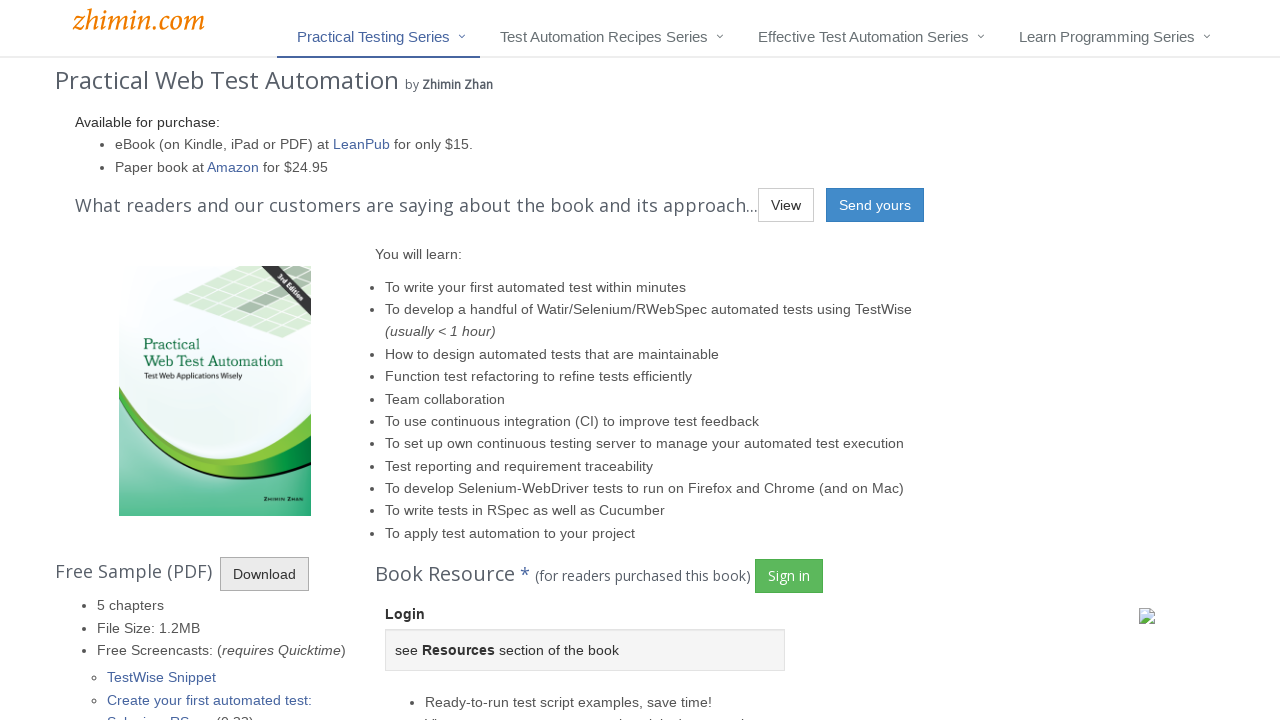

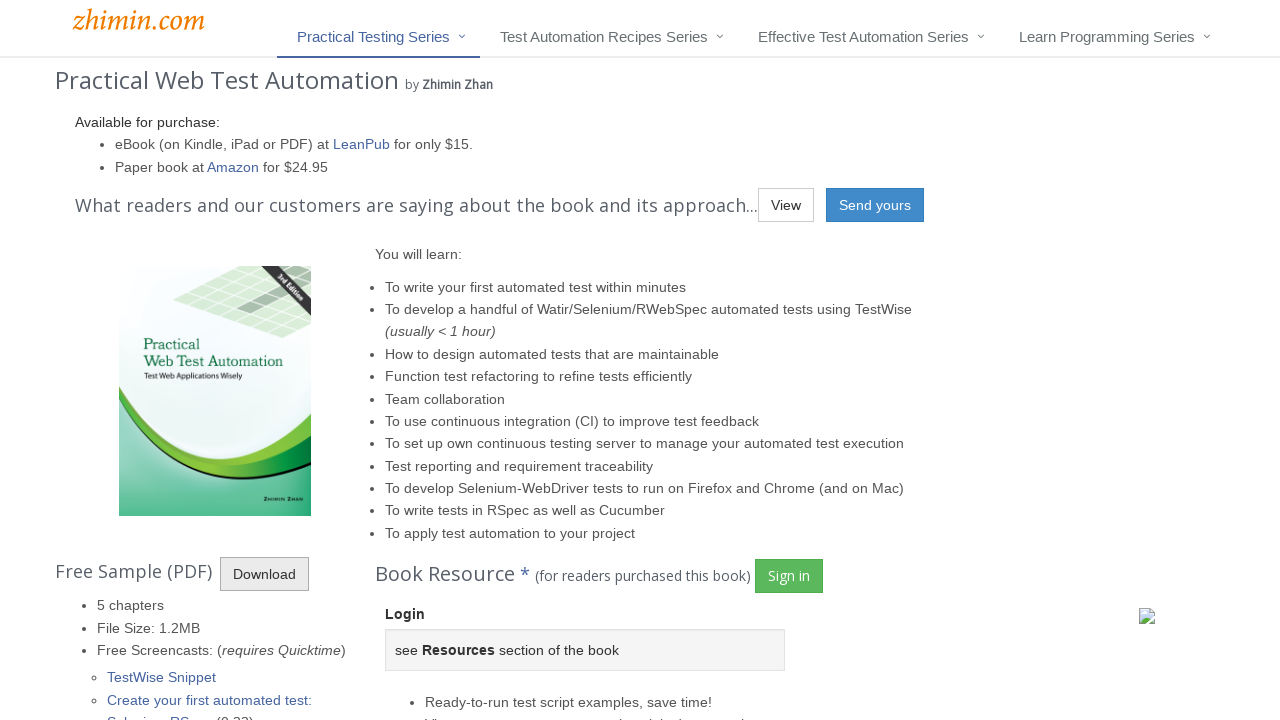